Clicks on the third accordion item to expand it

Starting URL: https://magstrong07.github.io/admiral-react-test/#/accordion

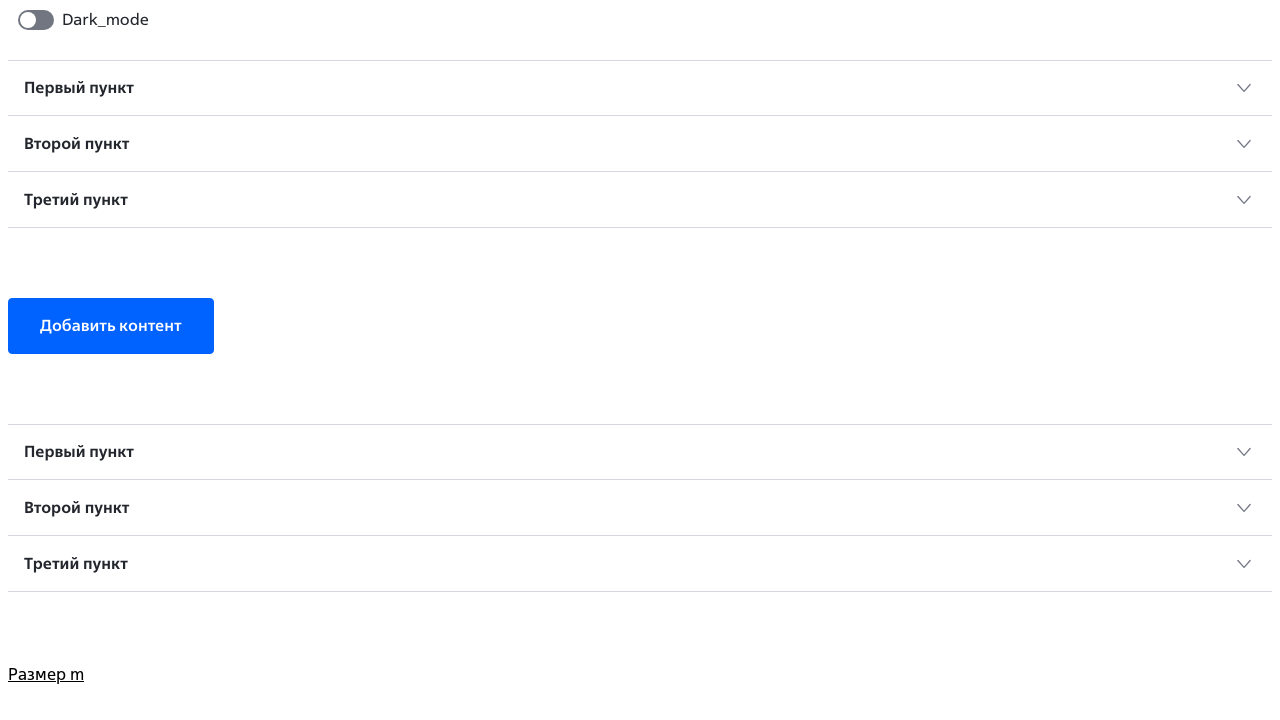

Clicked on the third accordion item (Третий пункт) to expand it at (640, 200) on button[role="button"]:has-text("Третий пункт")
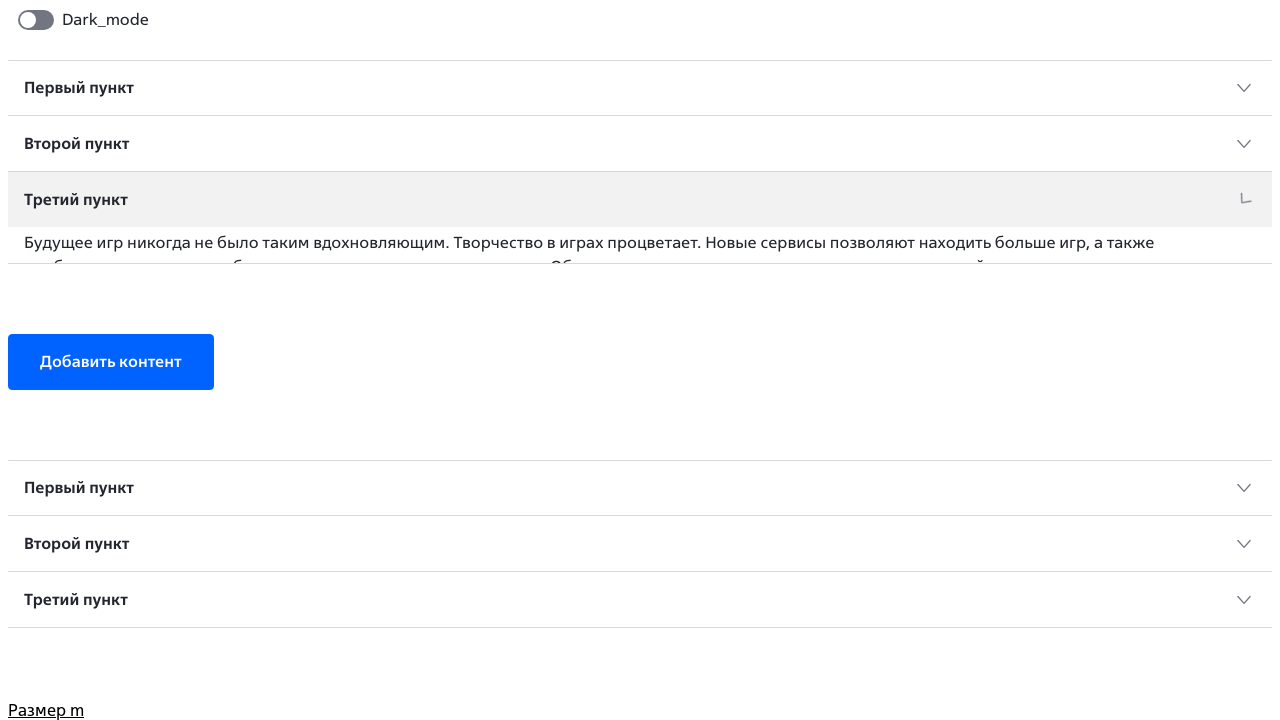

Waited 250ms for accordion expansion animation to complete
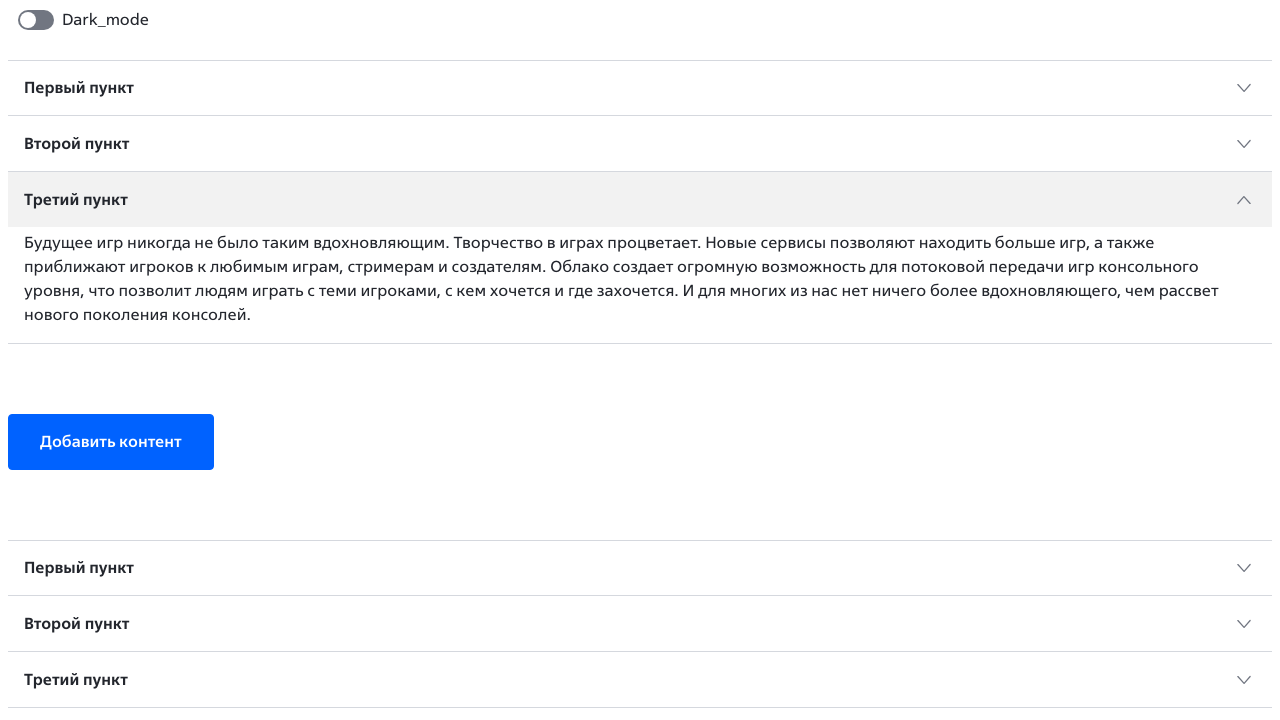

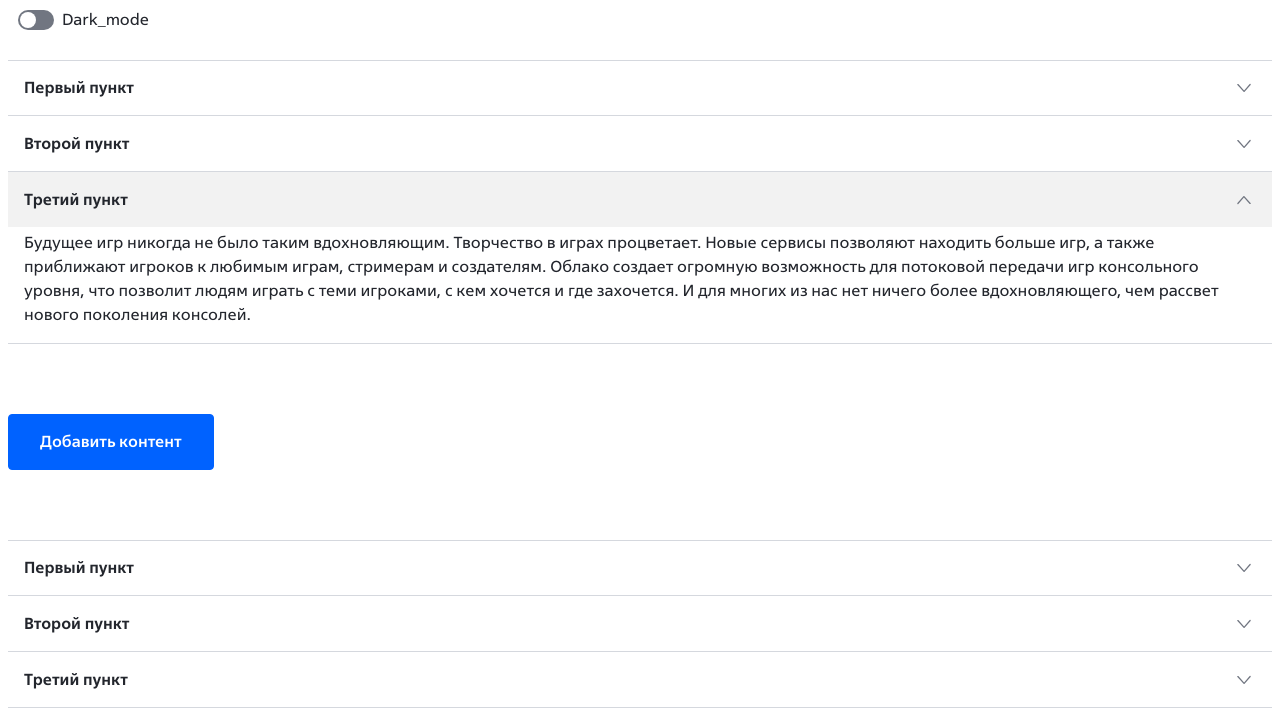